Tests a dropdown element by selecting different options and verifying the dropdown functionality on the HerokuApp demo site.

Starting URL: http://the-internet.herokuapp.com/dropdown

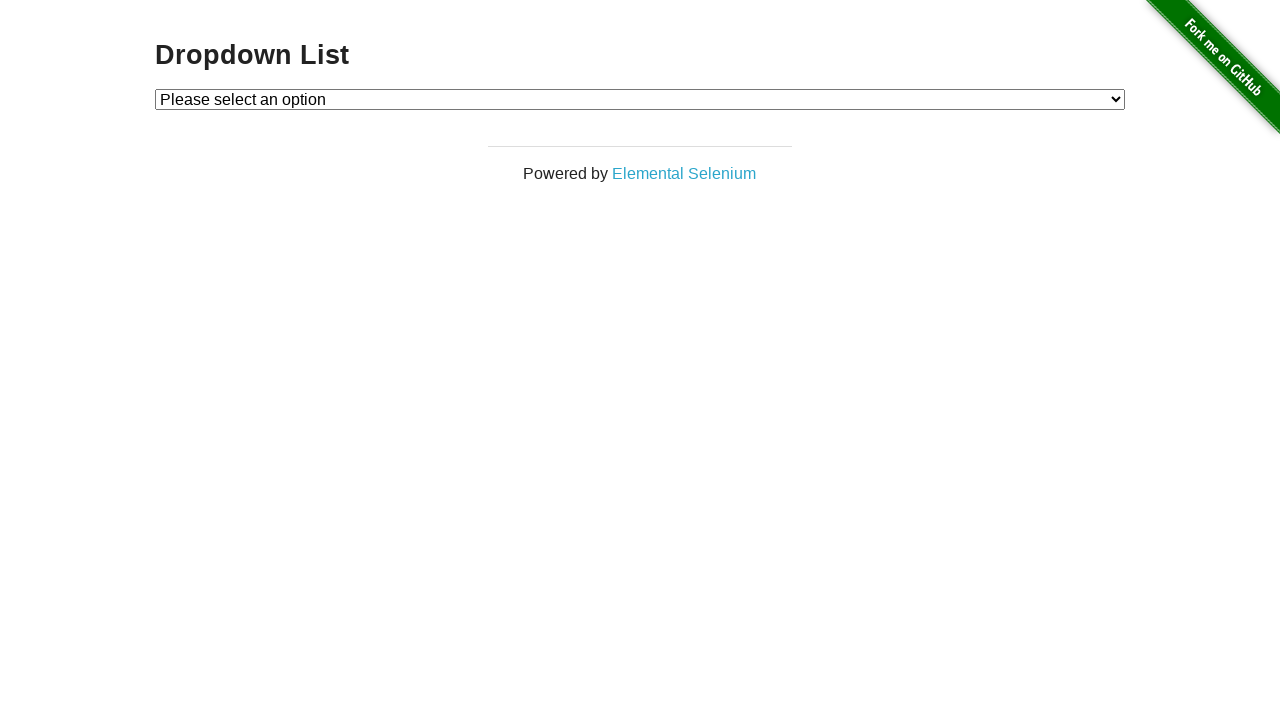

Waited for dropdown element to be available
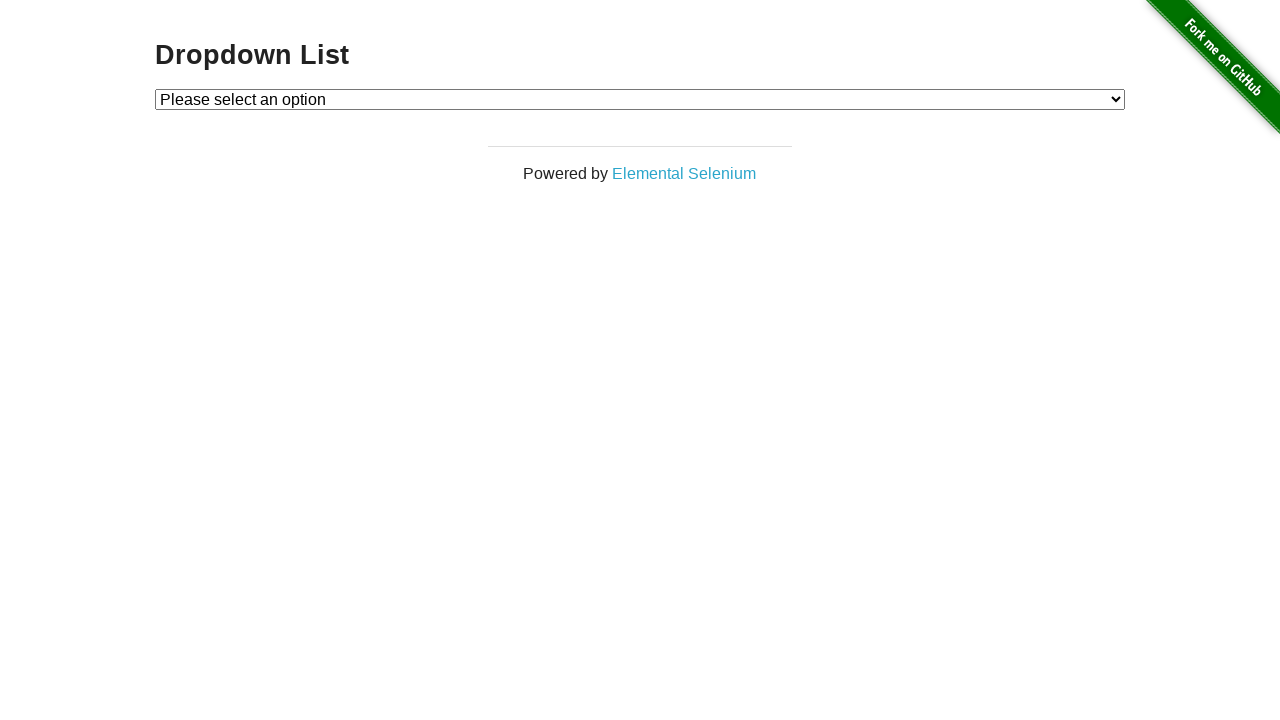

Located the dropdown element
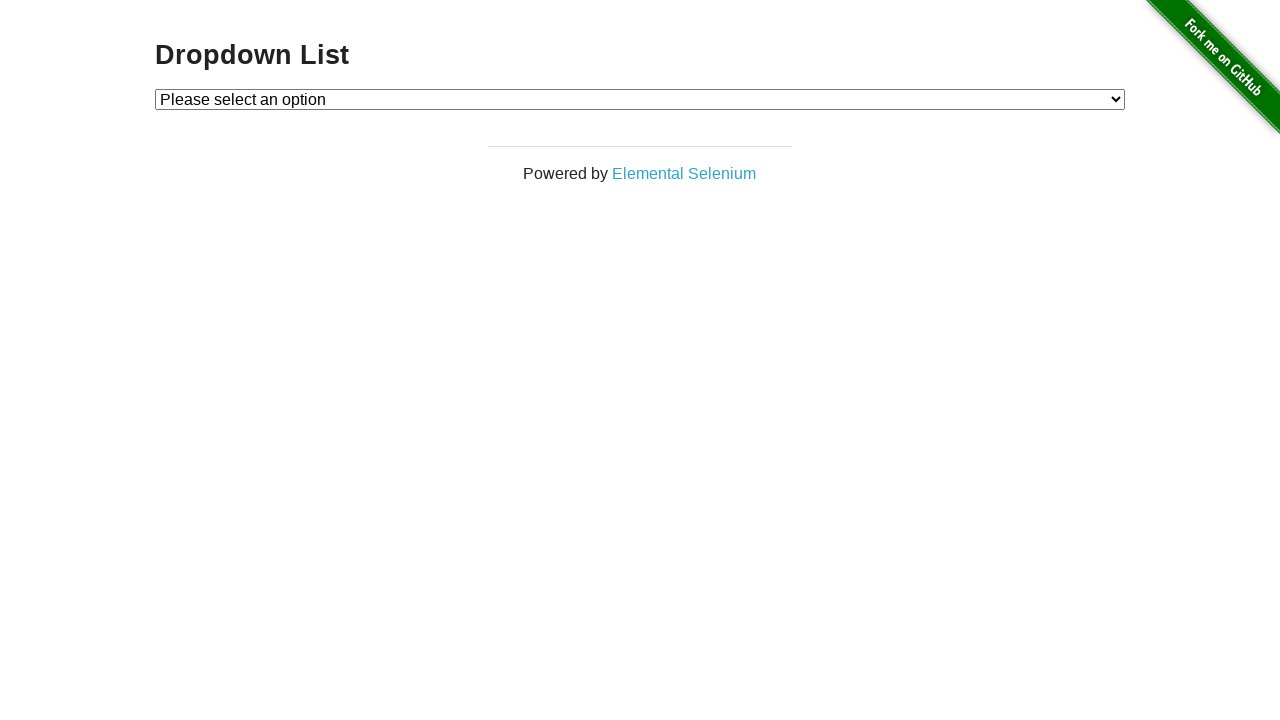

Located all option elements within the dropdown
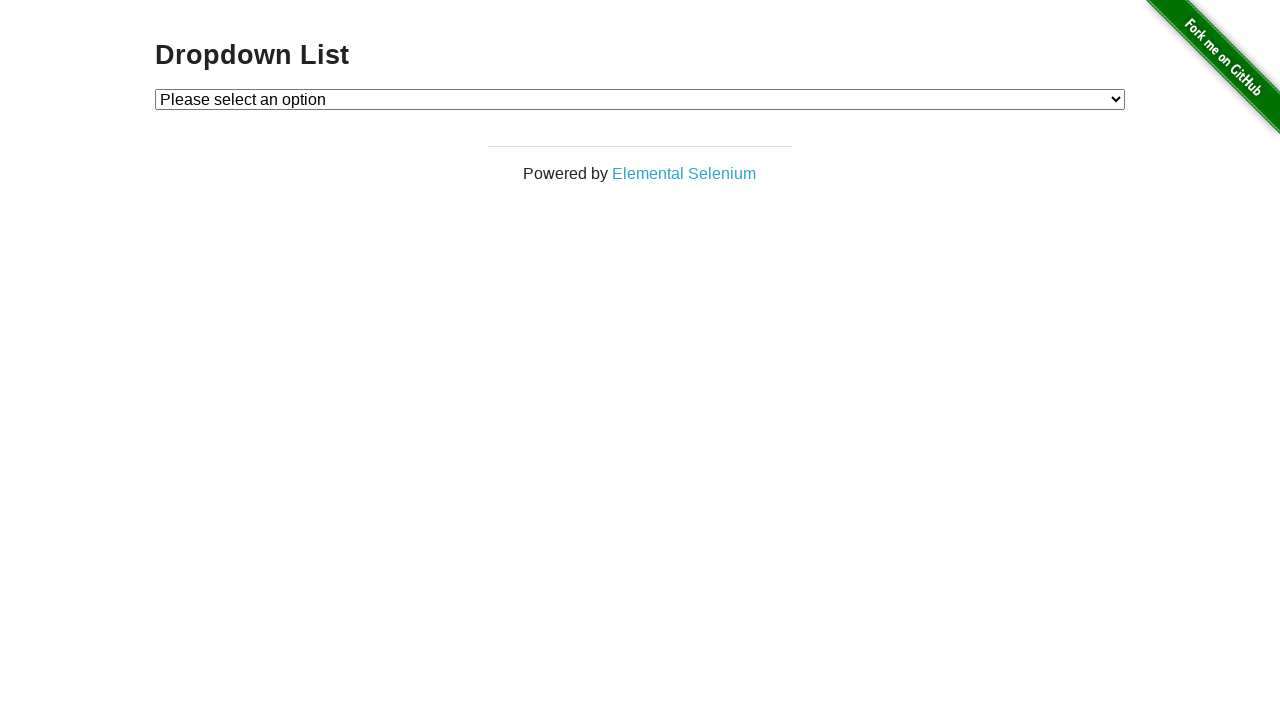

Verified dropdown contains exactly 3 options
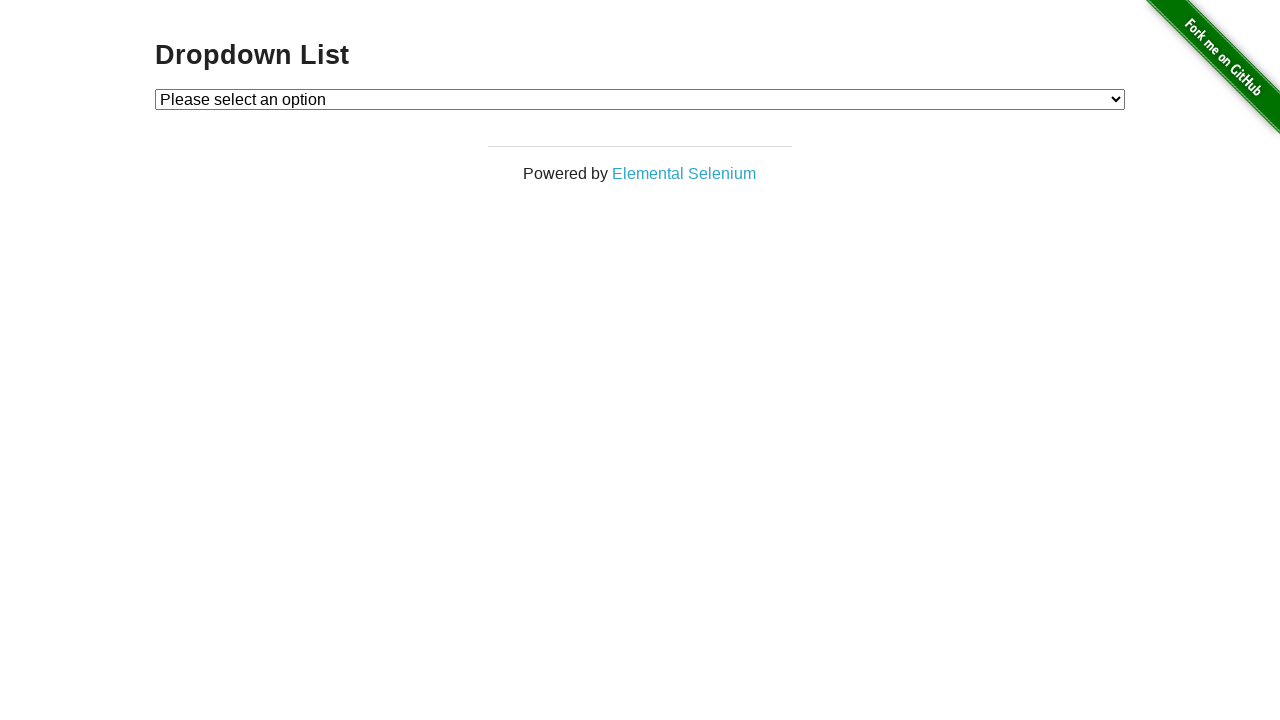

Verified first option displays 'Please select an option'
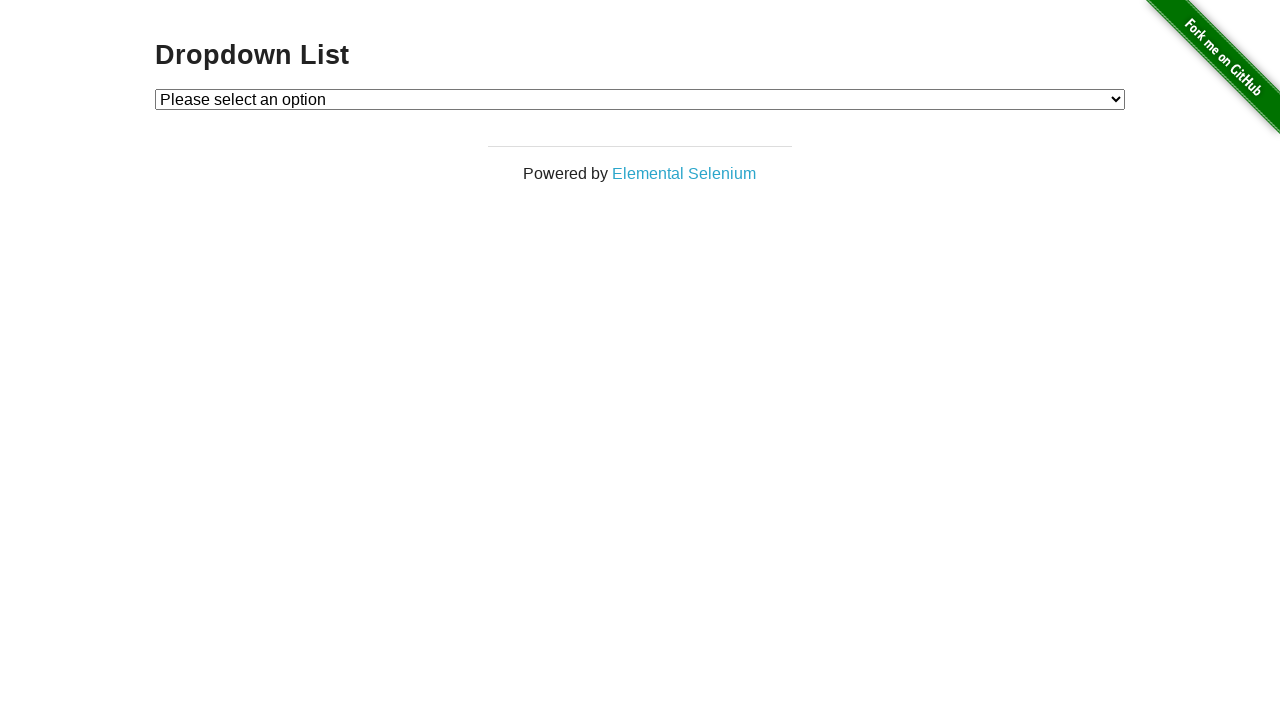

Verified second option displays 'Option 1'
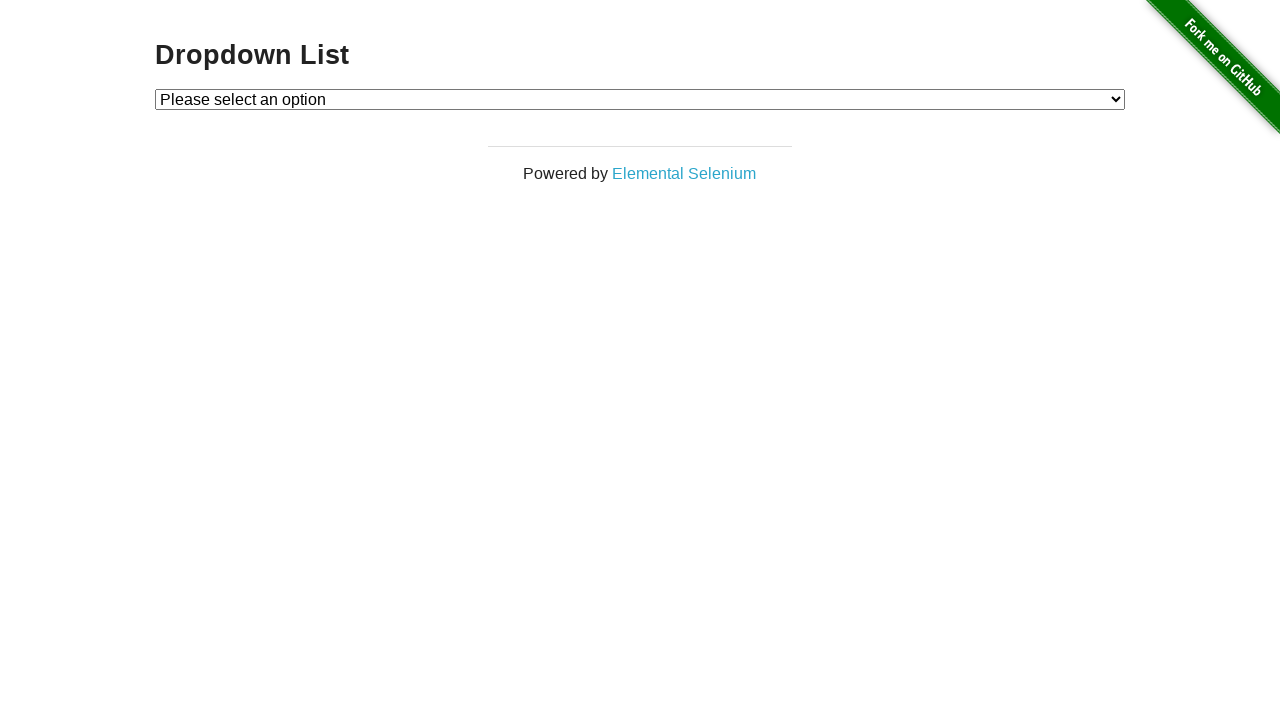

Verified third option displays 'Option 2'
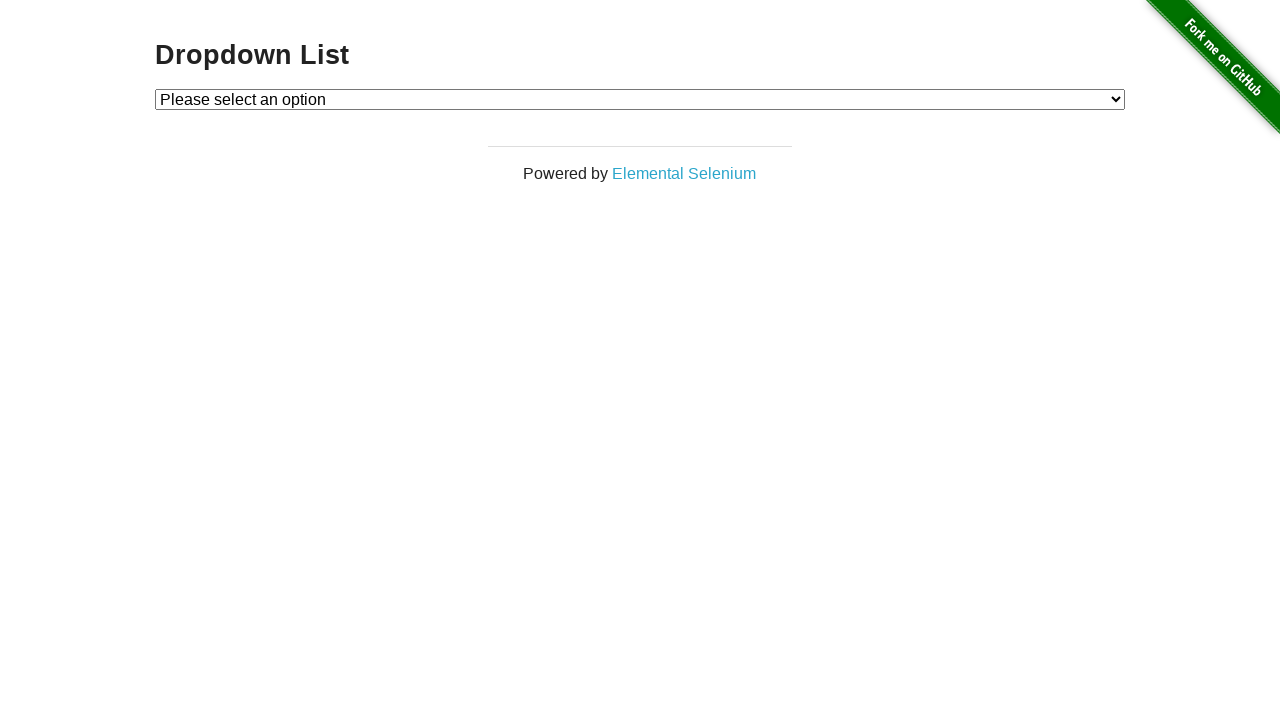

Selected 'Option 1' from the dropdown on #dropdown
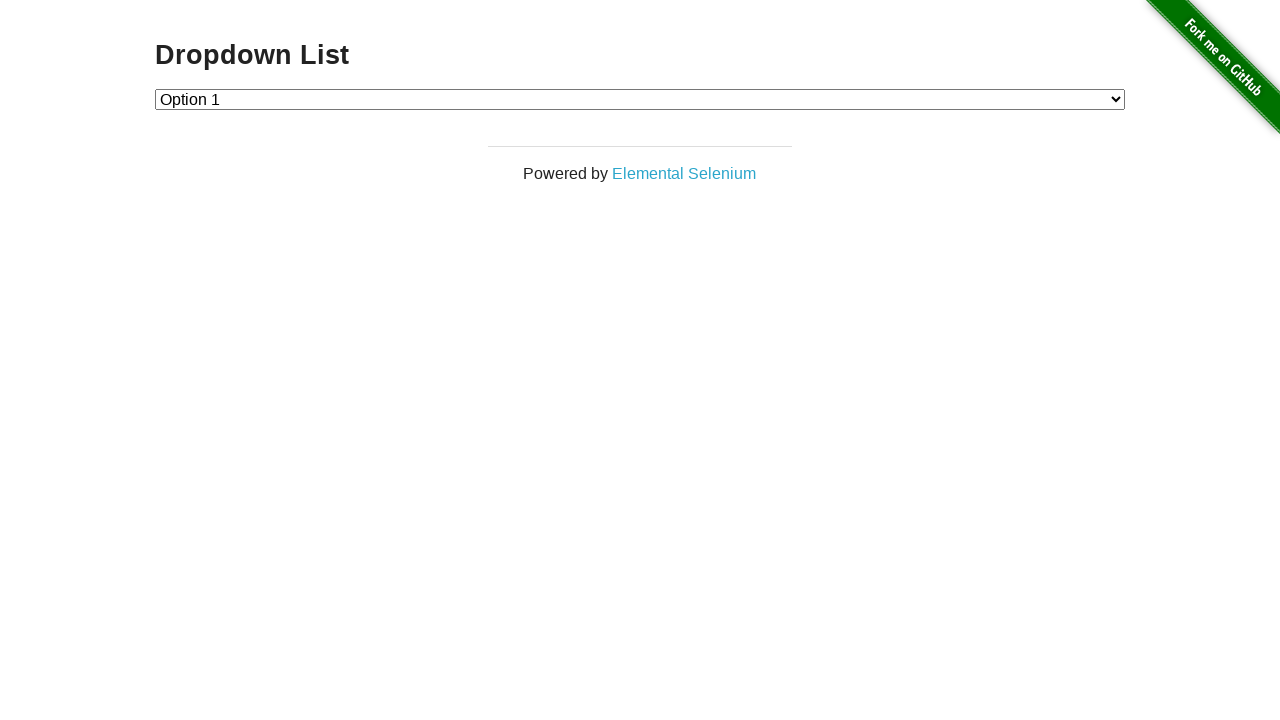

Selected 'Option 2' from the dropdown on #dropdown
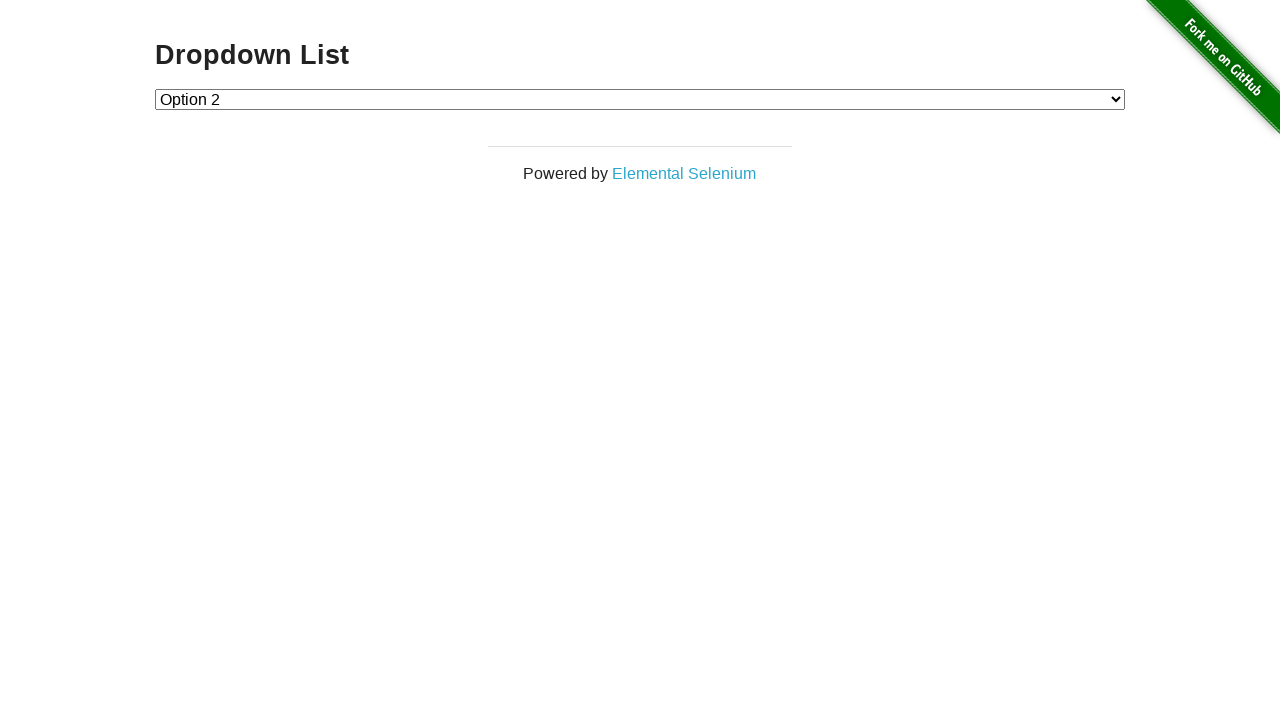

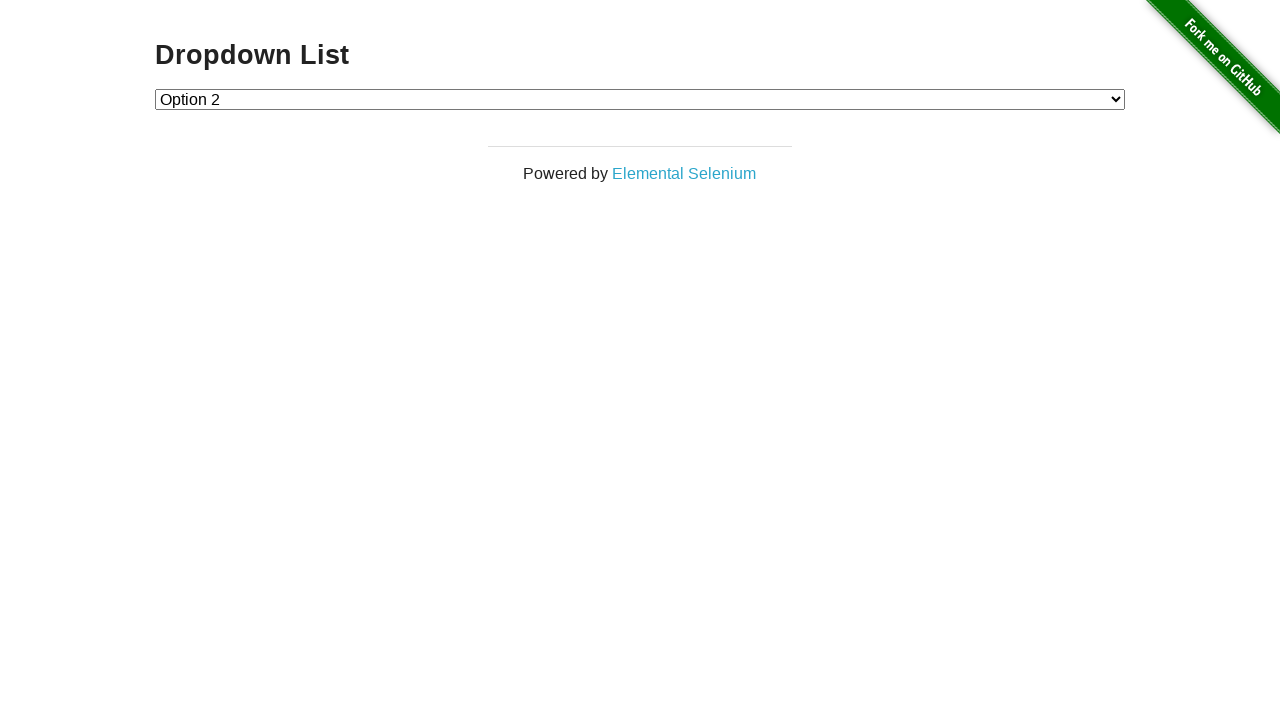